Tests browser navigation by navigating to a second page and then using the back button to return to the original page

Starting URL: https://skillupautomation.com/

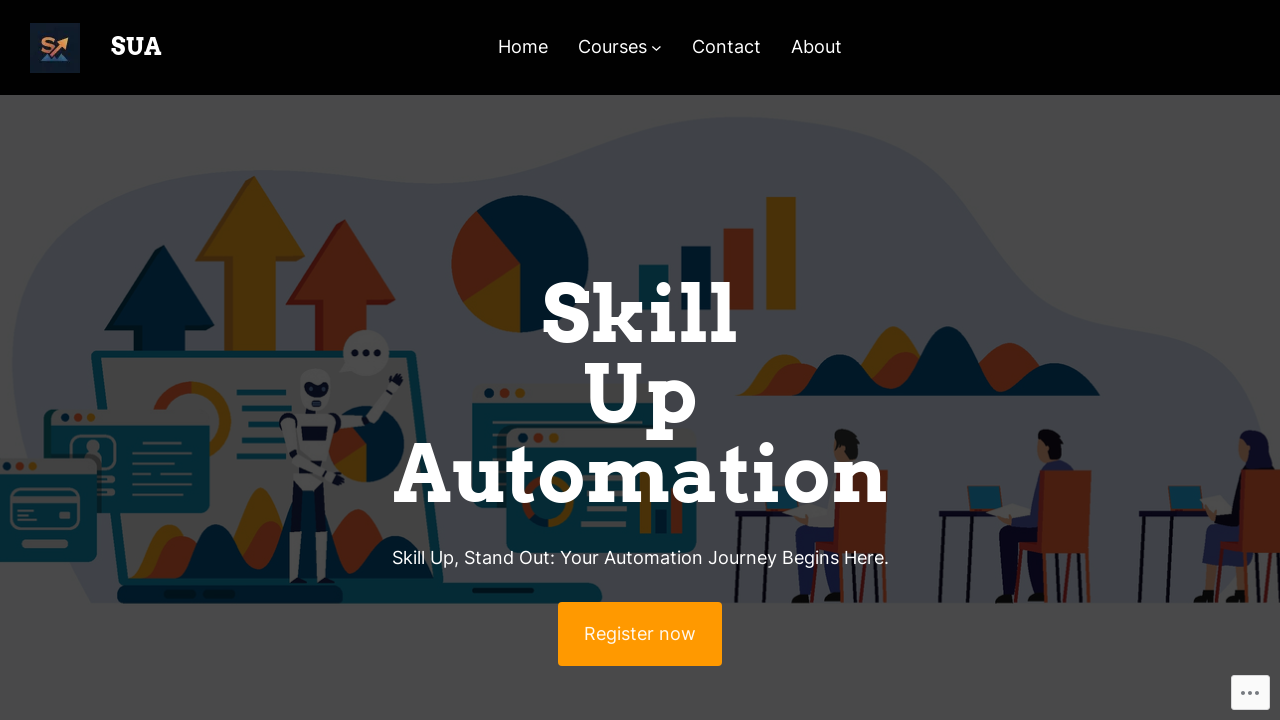

Navigated to starting URL https://skillupautomation.com/
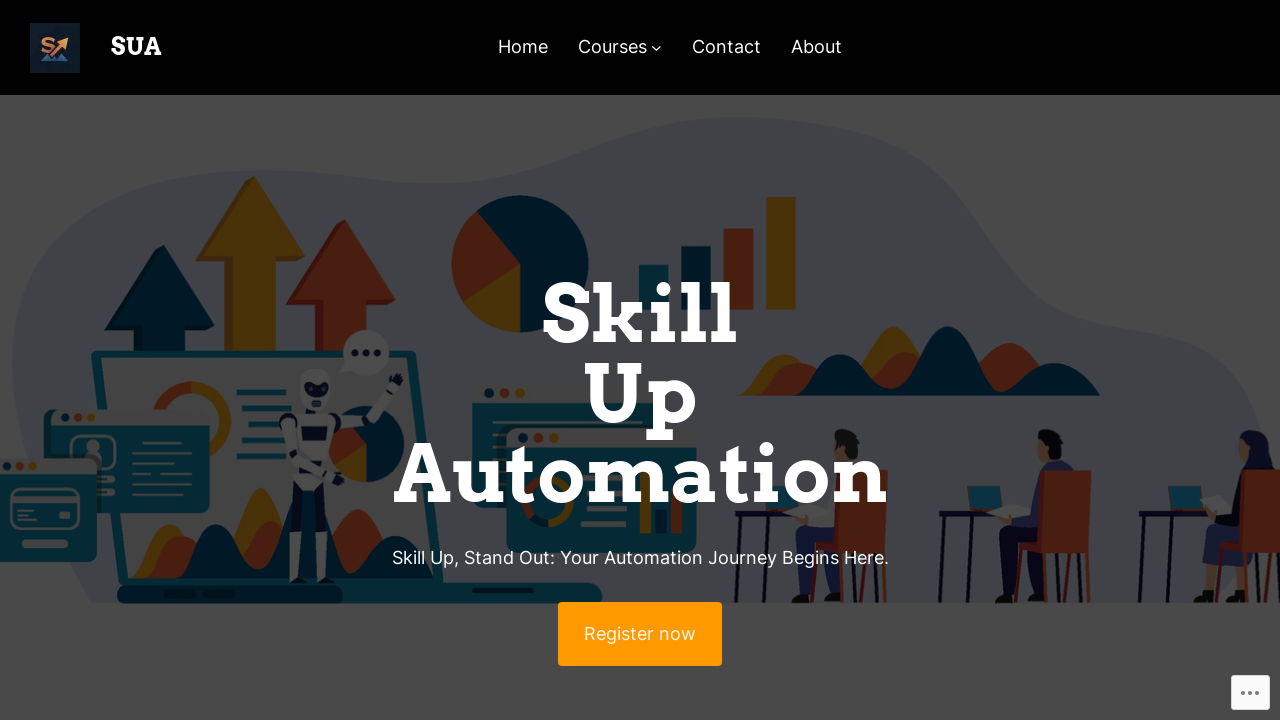

Navigated to second page https://demoqa.com/text-box
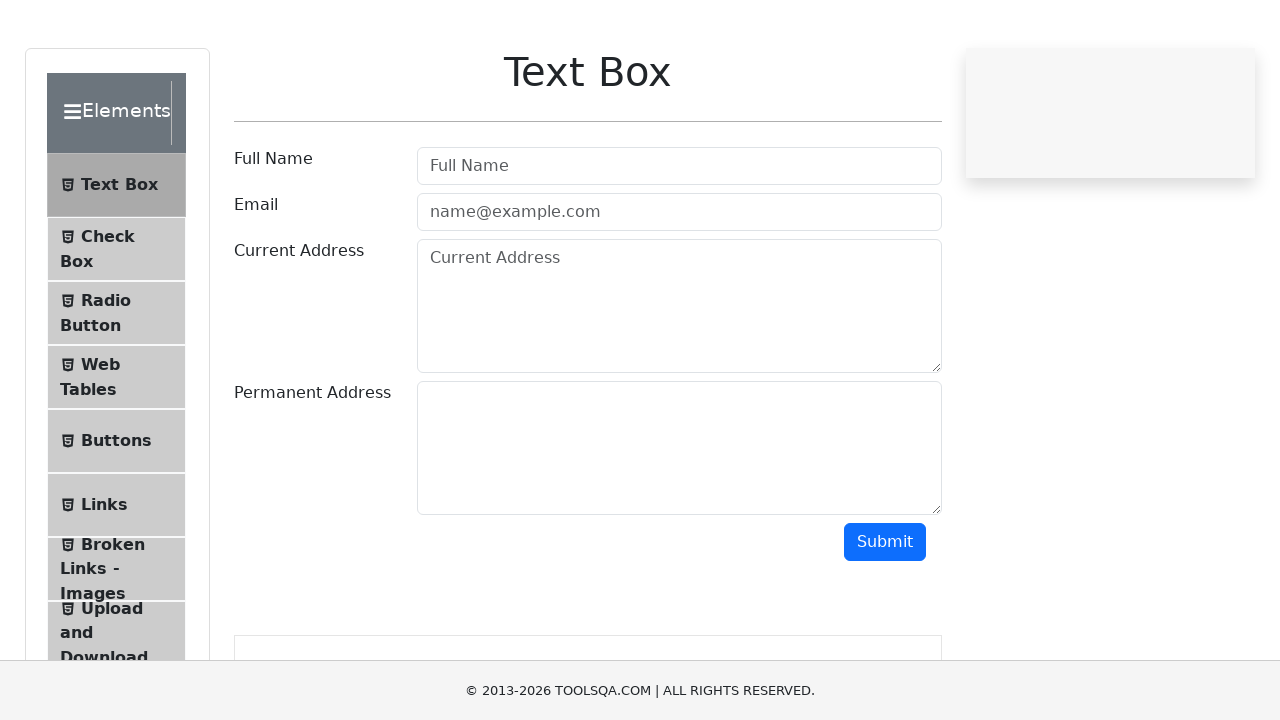

Used browser back button to return to original page
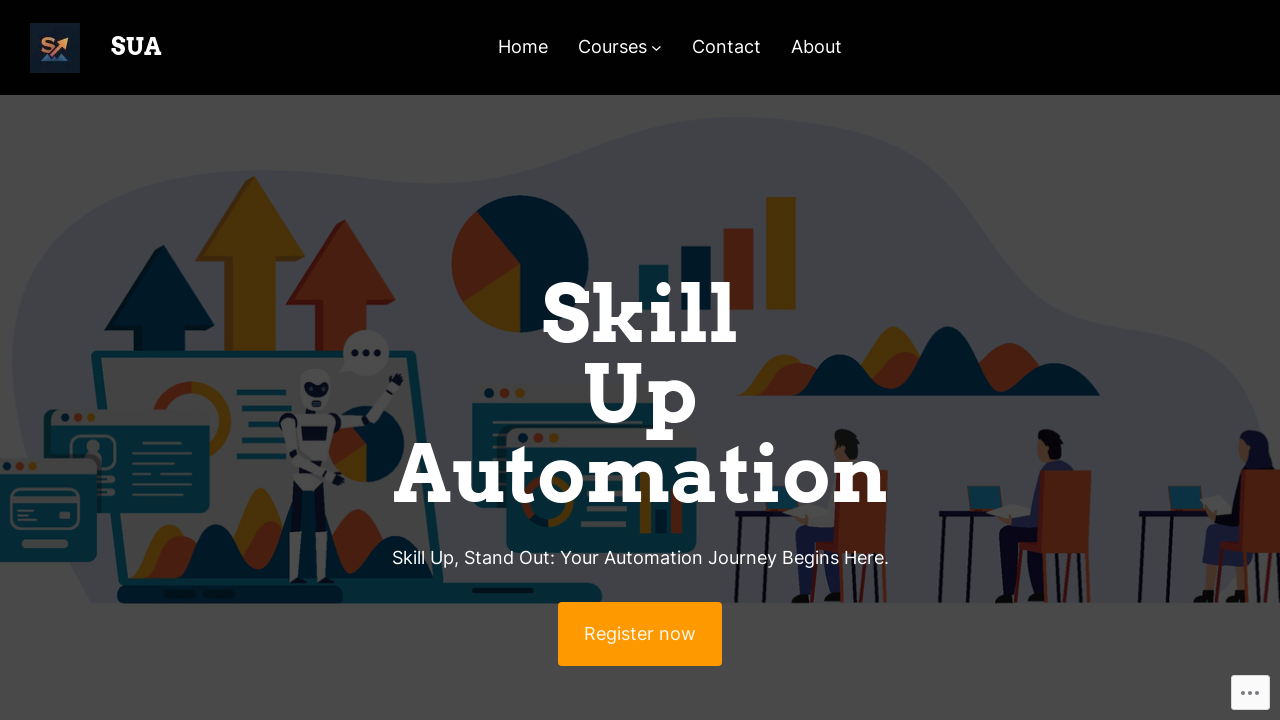

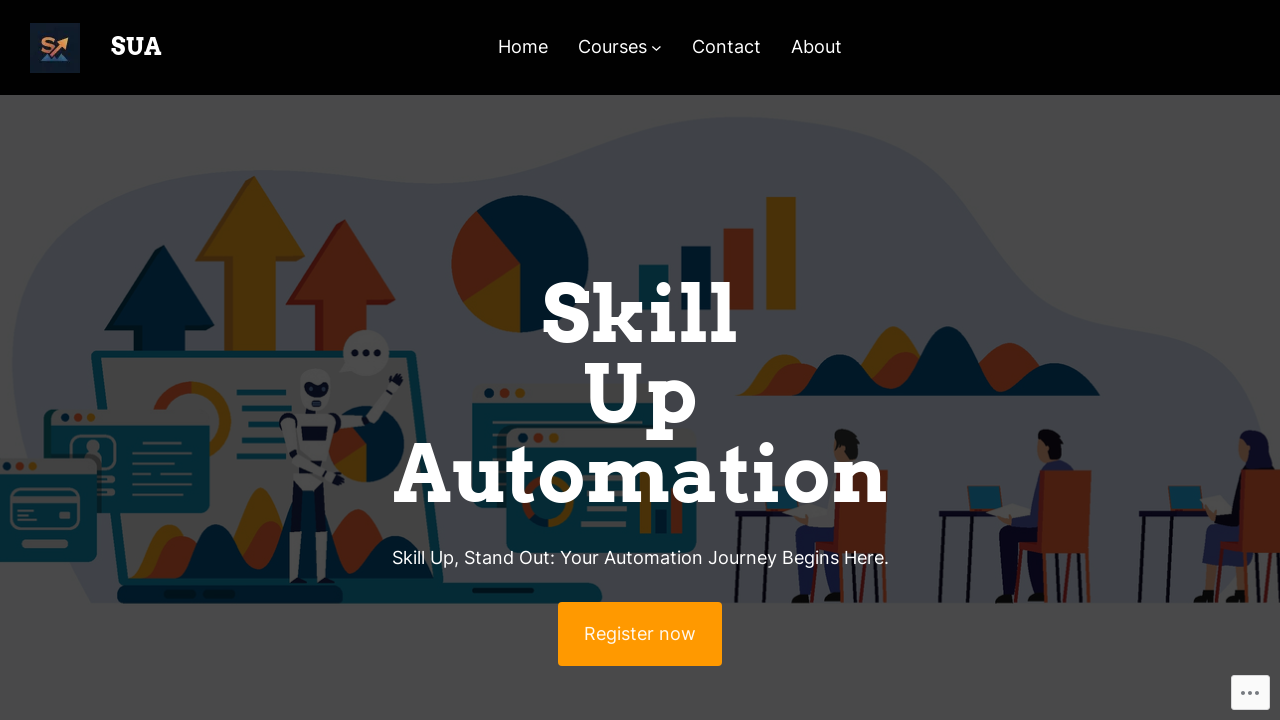